Tests image description functionality on visionbot.ru by pasting an image URL and waiting for the AI-generated description result to appear.

Starting URL: https://visionbot.ru/

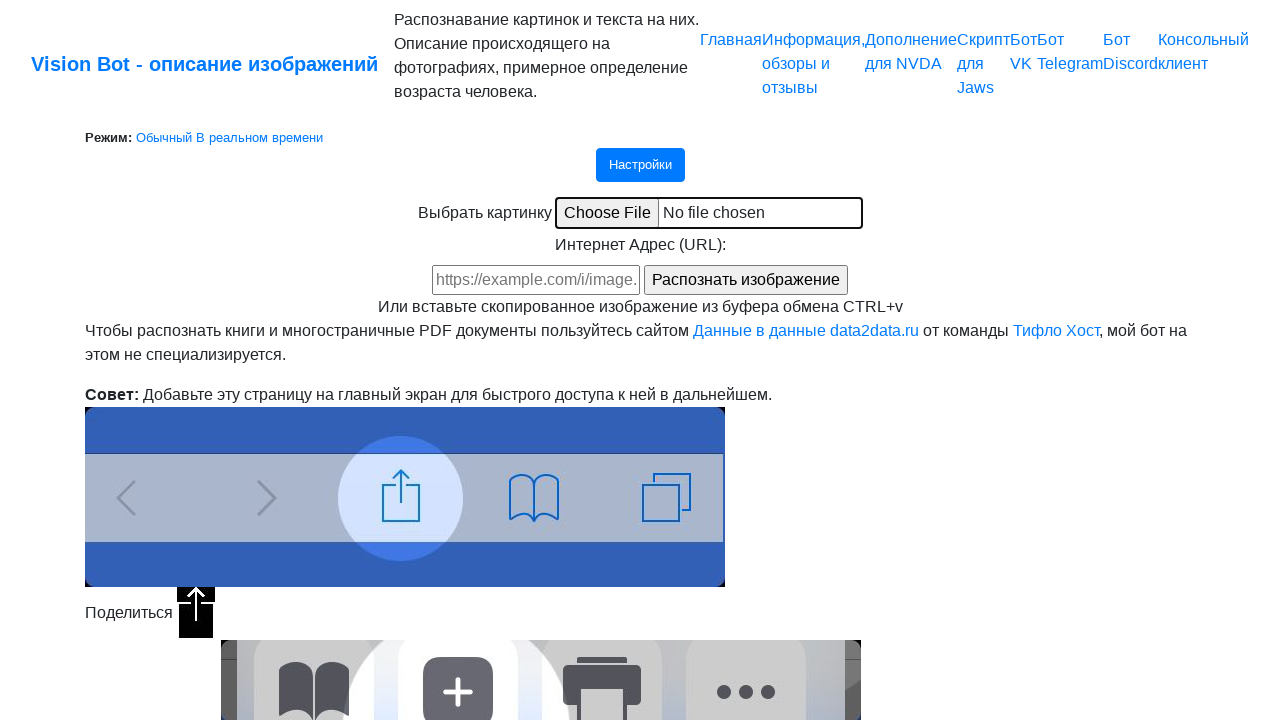

Filled URL input field with image URL on #userlink
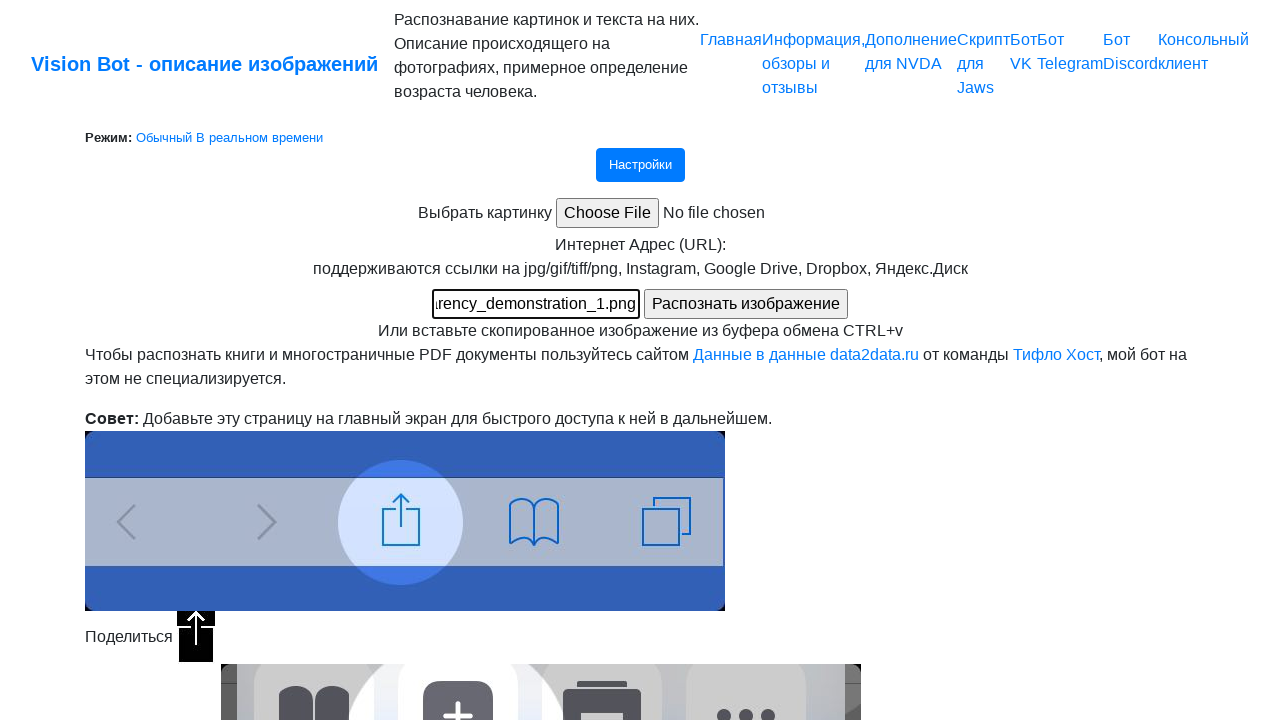

Pressed Enter to submit image URL on #userlink
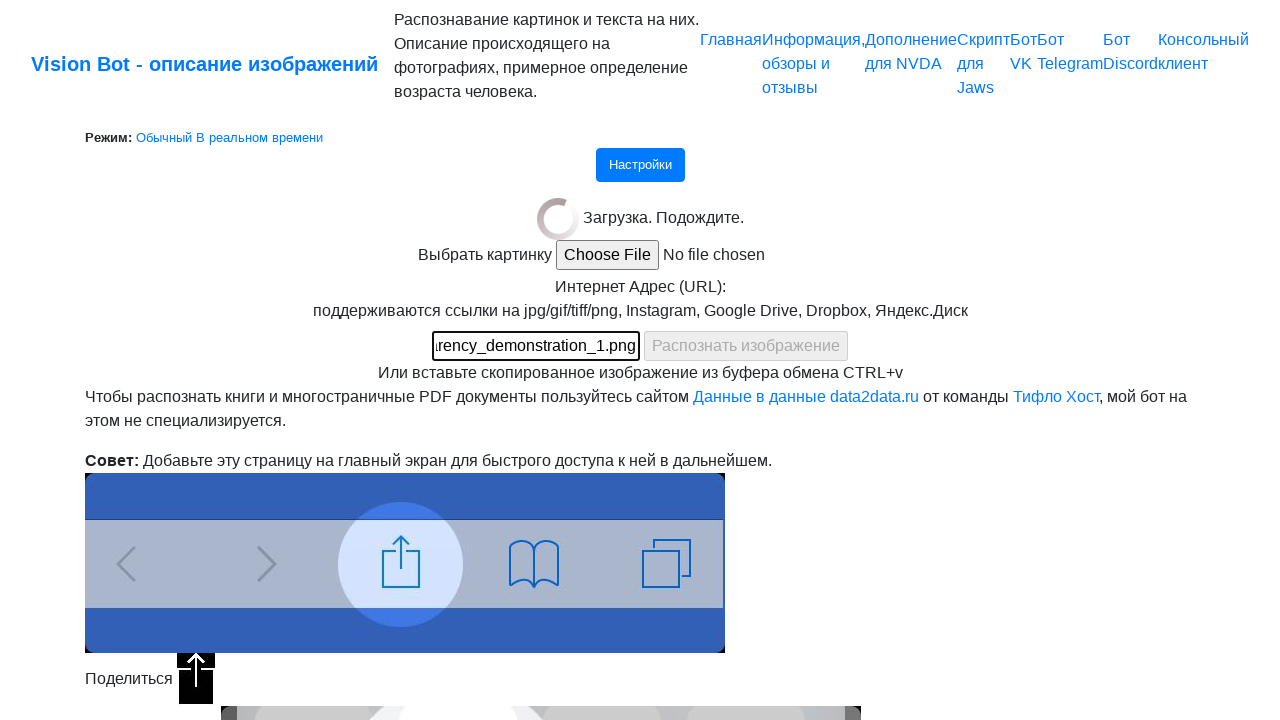

AI-generated image description appeared in success element
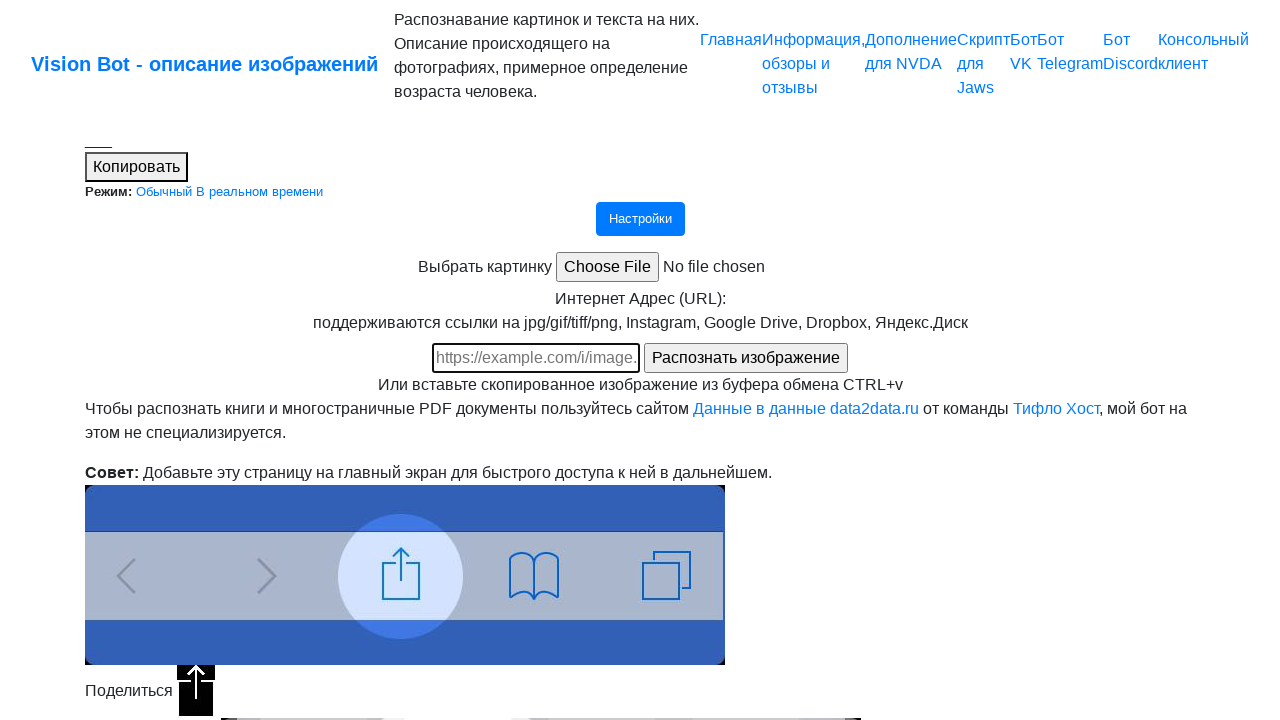

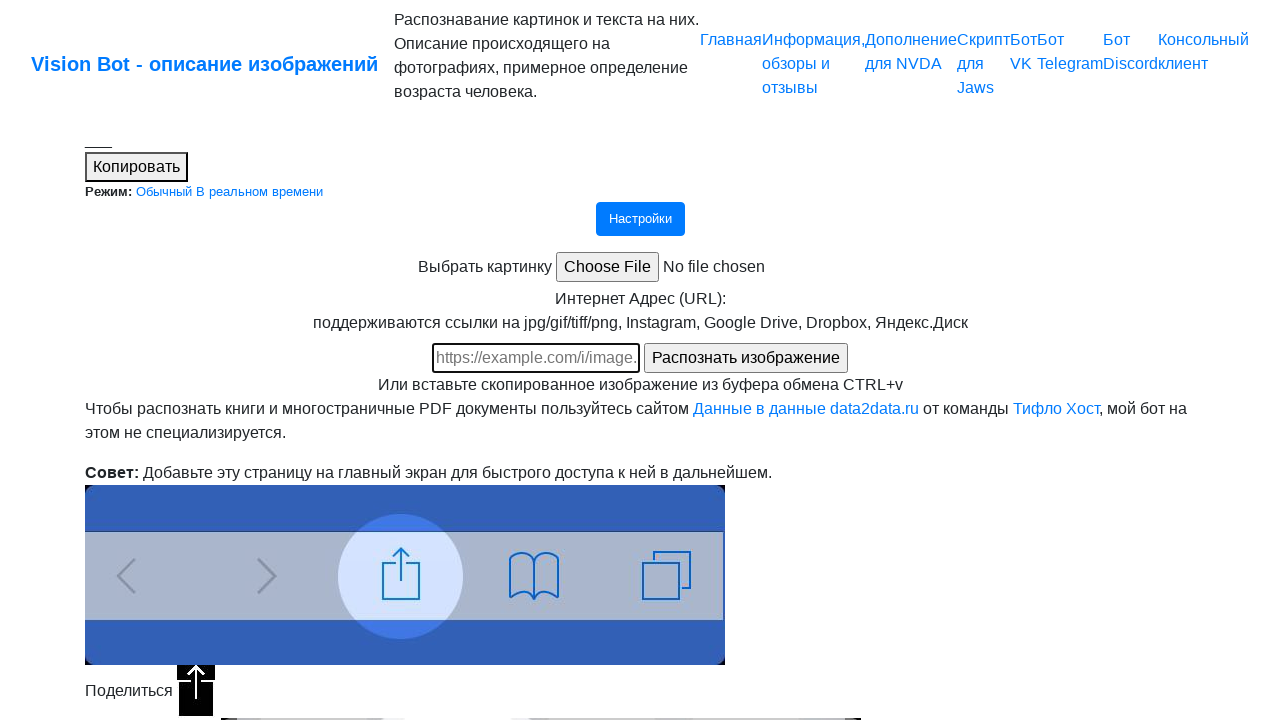